Tests that a todo item is removed when edited with an empty string

Starting URL: https://demo.playwright.dev/todomvc

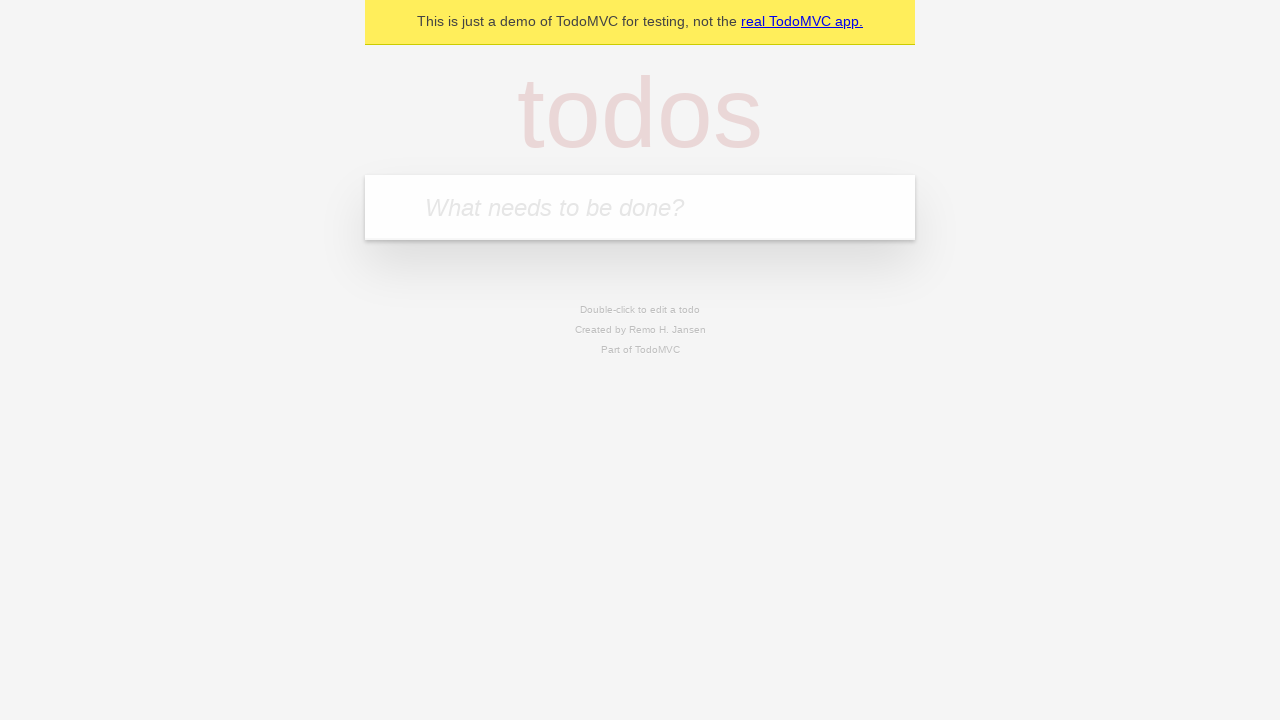

Located the 'What needs to be done?' input field
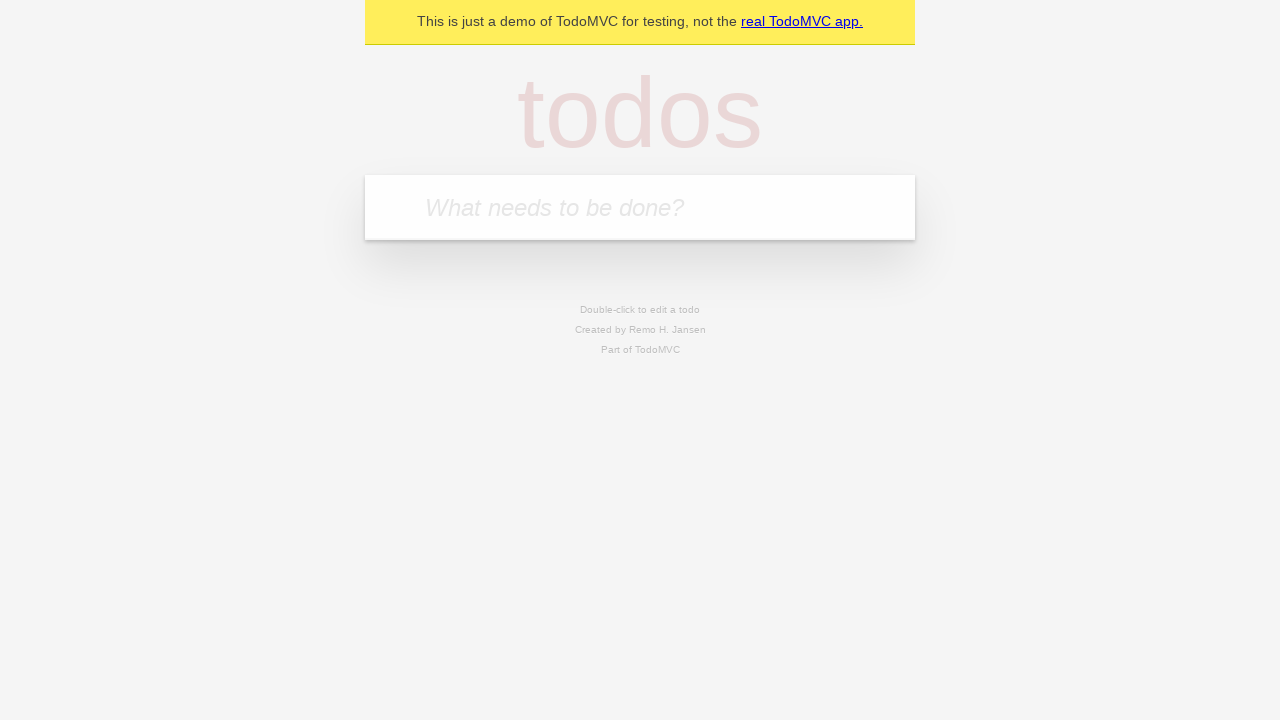

Filled todo input with 'buy some cheese' on internal:attr=[placeholder="What needs to be done?"i]
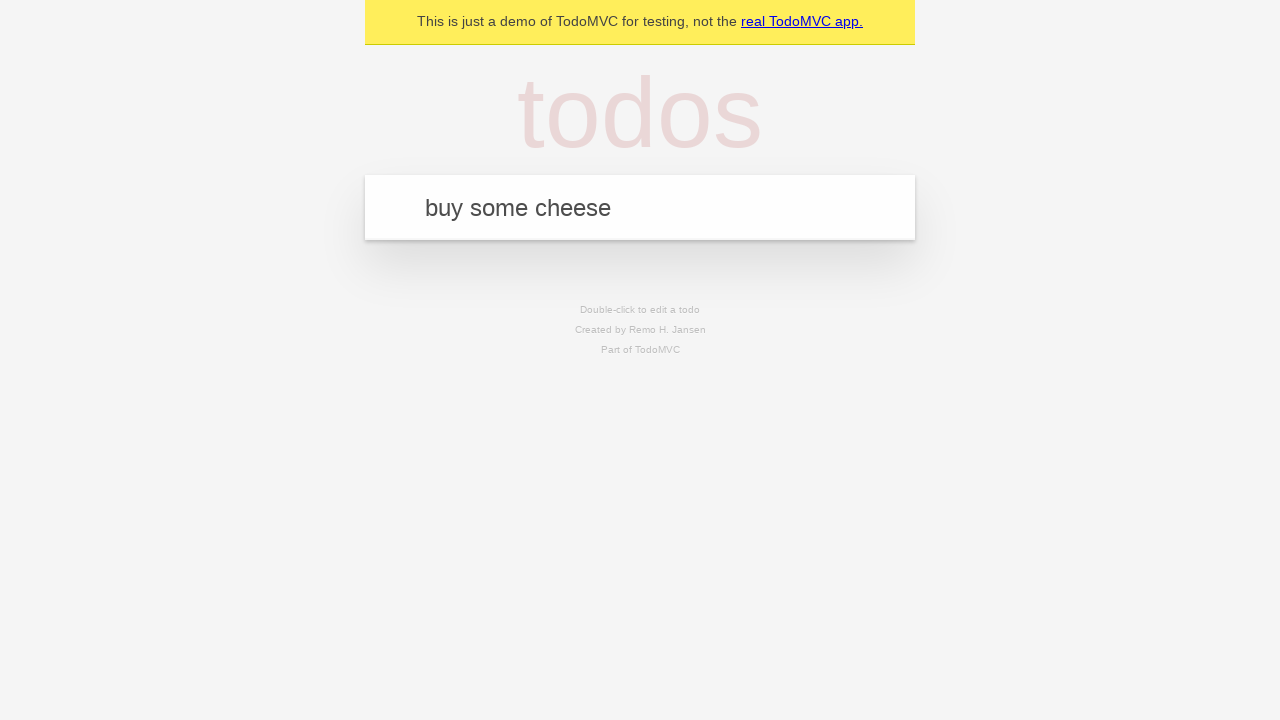

Pressed Enter to add todo 'buy some cheese' on internal:attr=[placeholder="What needs to be done?"i]
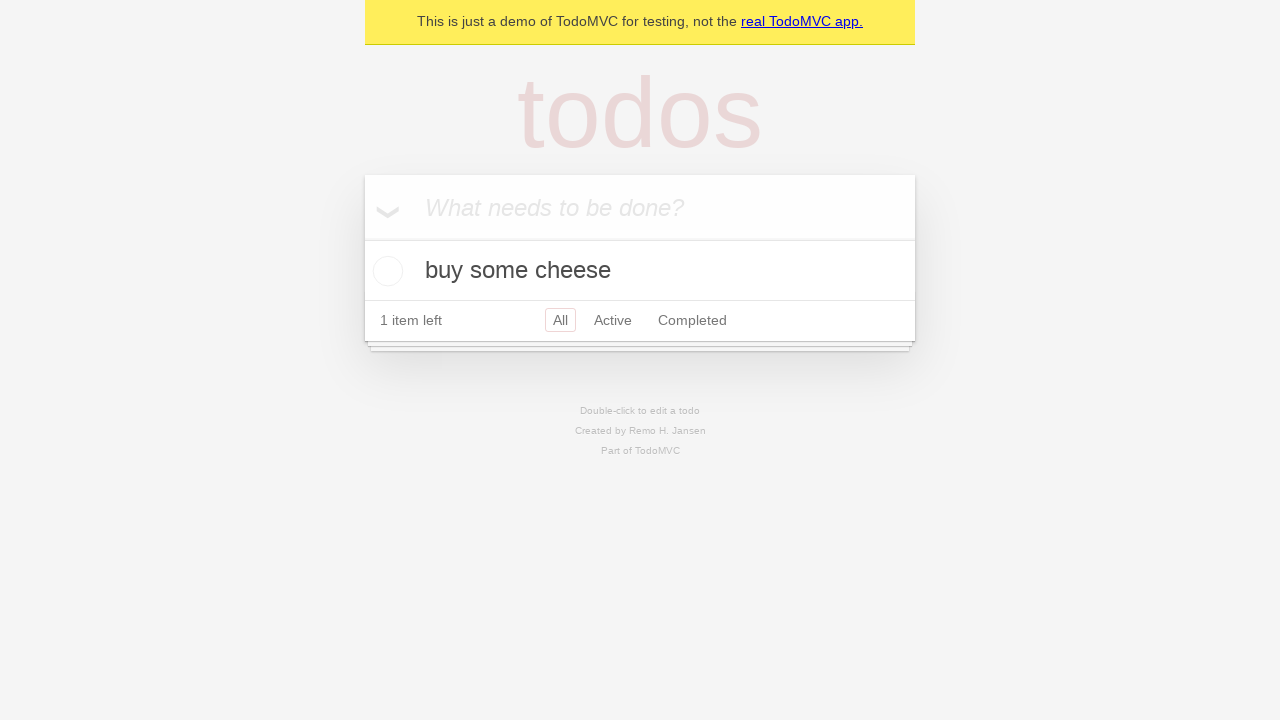

Filled todo input with 'feed the cat' on internal:attr=[placeholder="What needs to be done?"i]
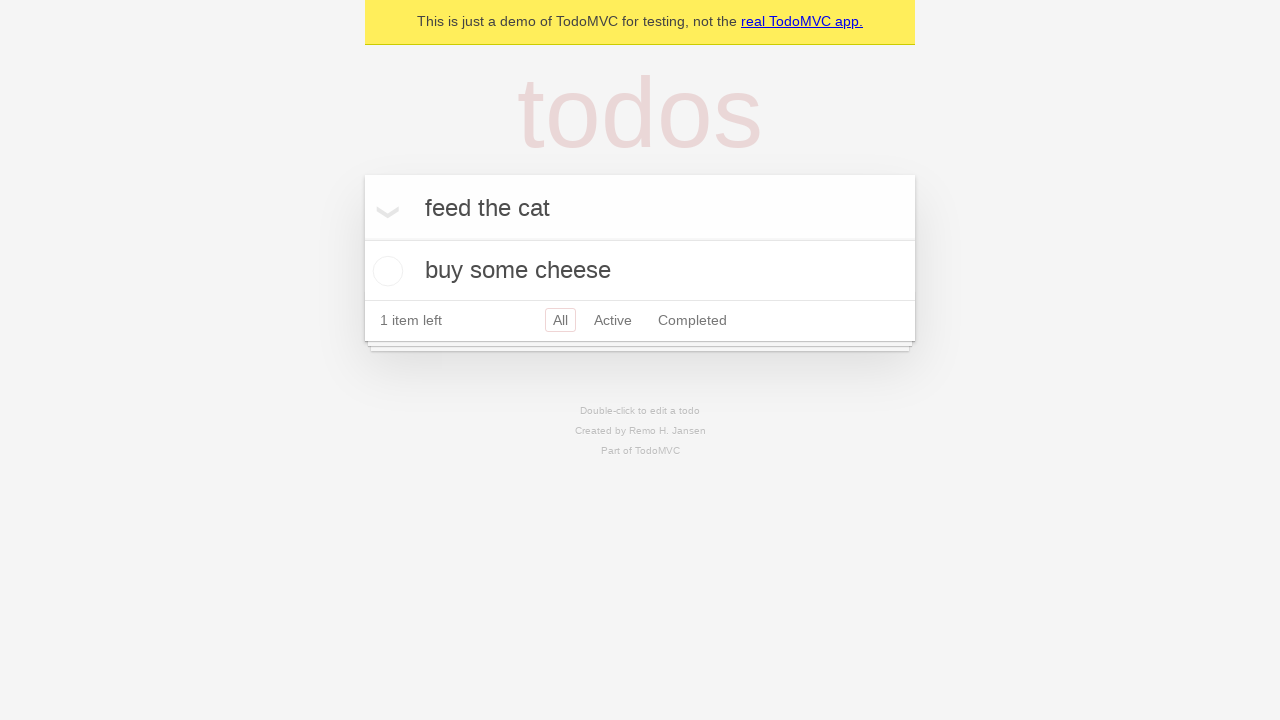

Pressed Enter to add todo 'feed the cat' on internal:attr=[placeholder="What needs to be done?"i]
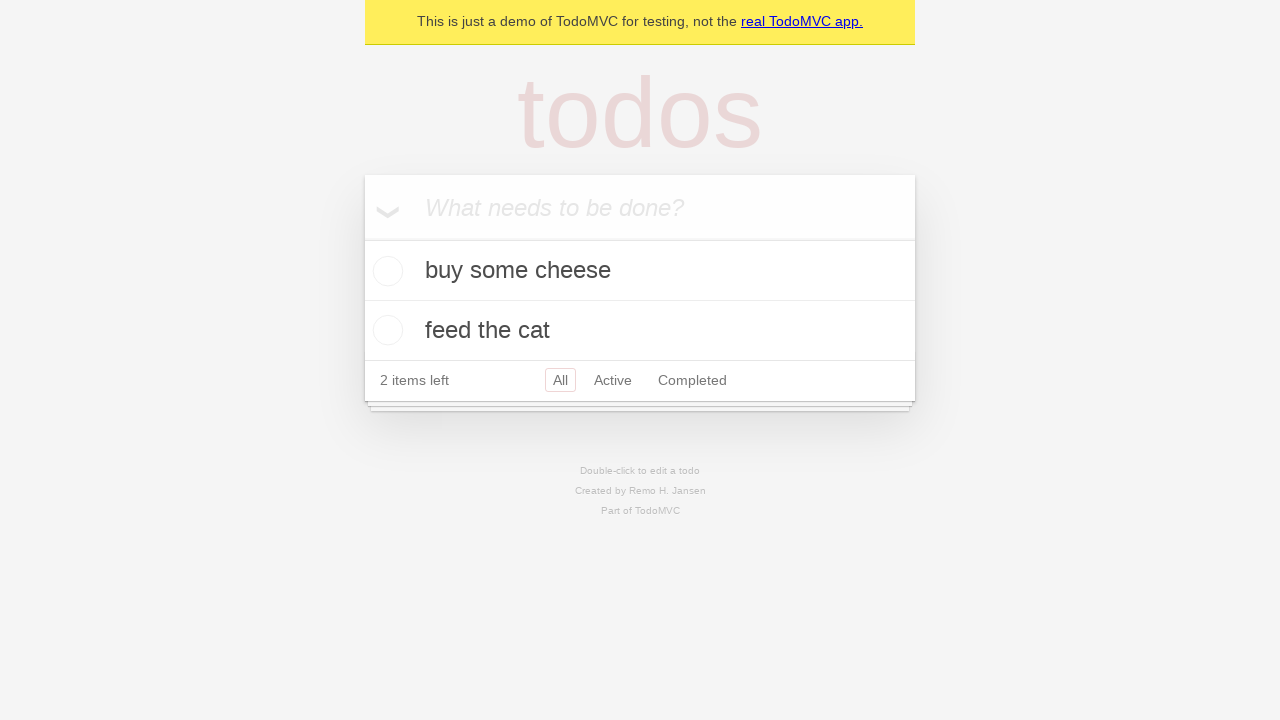

Filled todo input with 'book a doctors appointment' on internal:attr=[placeholder="What needs to be done?"i]
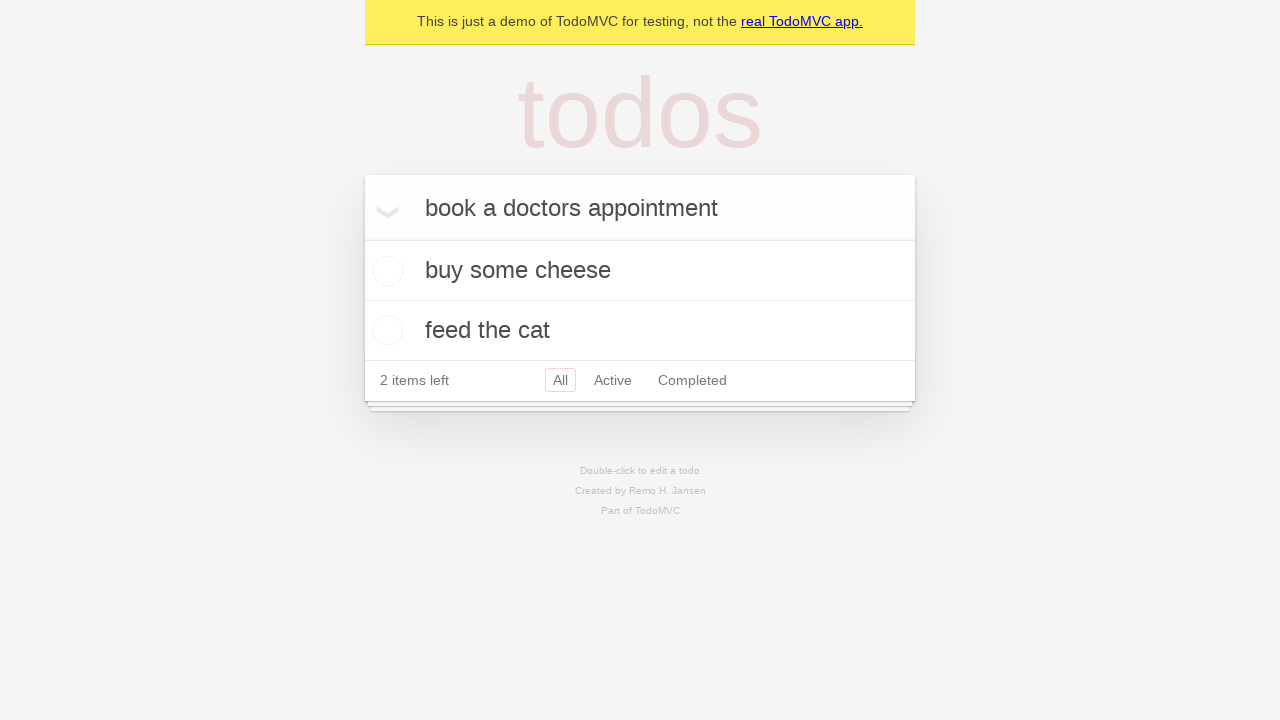

Pressed Enter to add todo 'book a doctors appointment' on internal:attr=[placeholder="What needs to be done?"i]
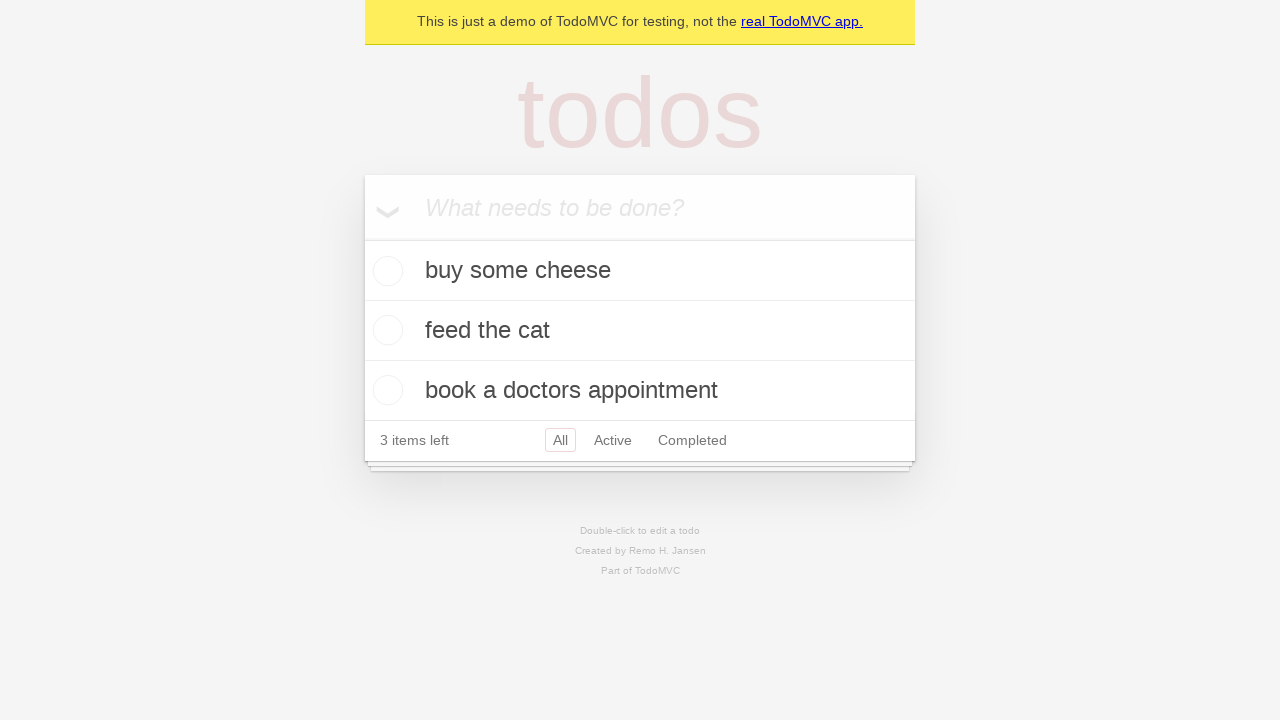

Waited for all 3 todo items to be loaded
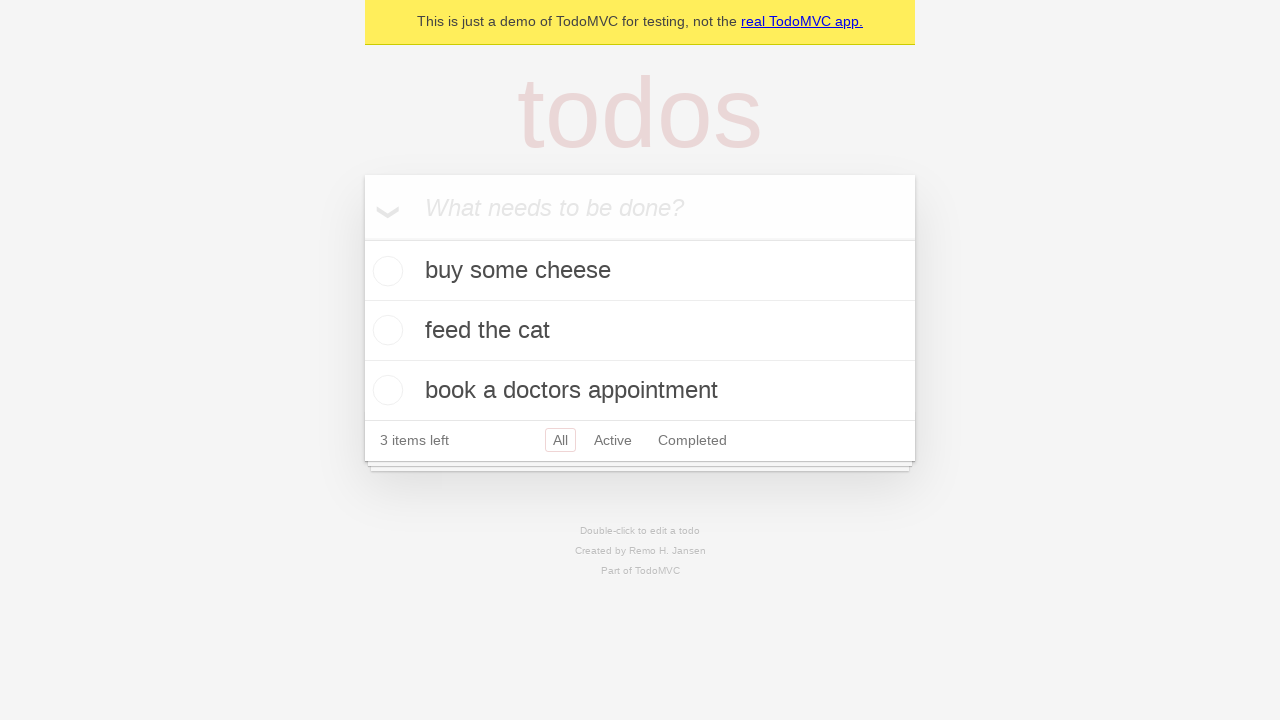

Located the second todo item
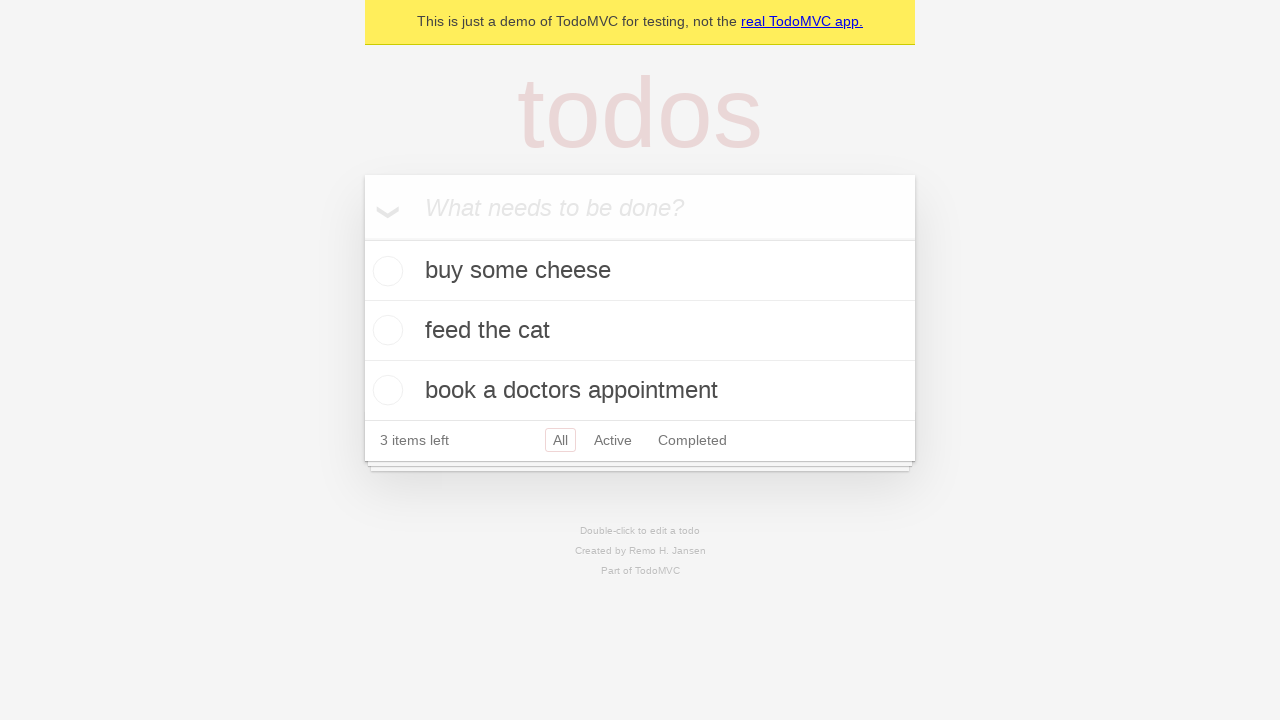

Double-clicked the second todo item to enter edit mode at (640, 331) on internal:testid=[data-testid="todo-item"s] >> nth=1
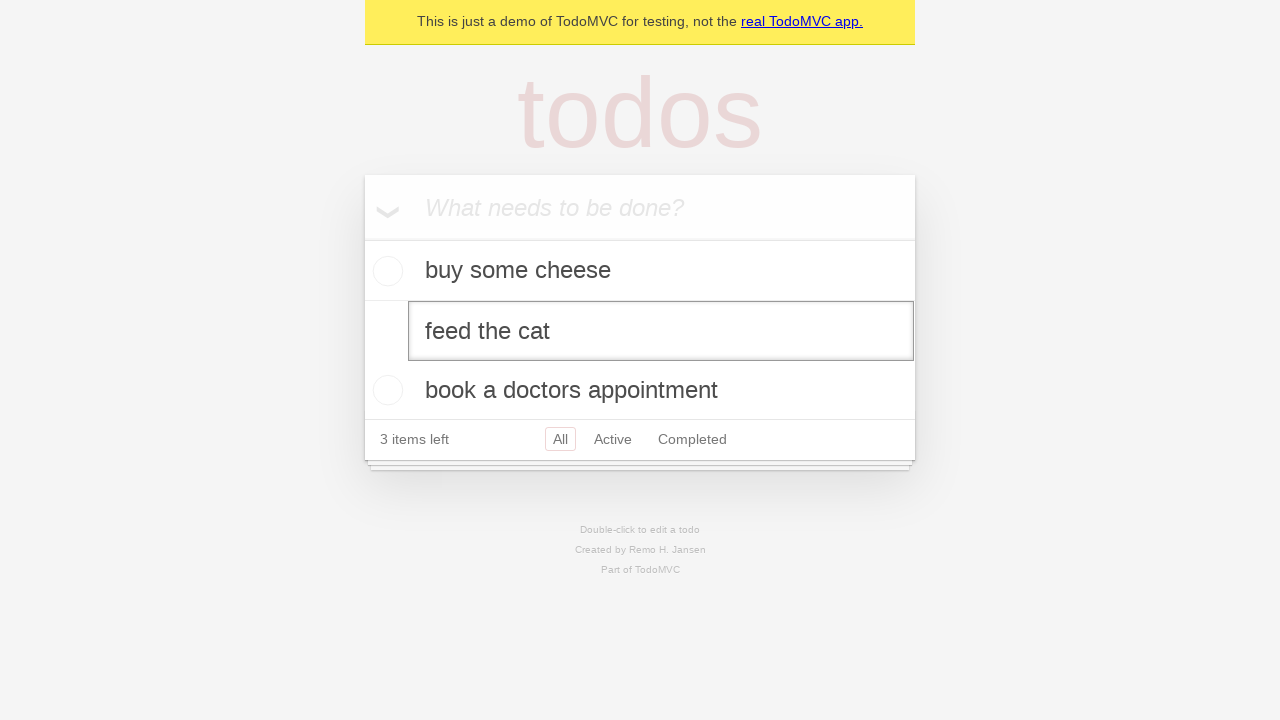

Located the edit textbox for the todo item
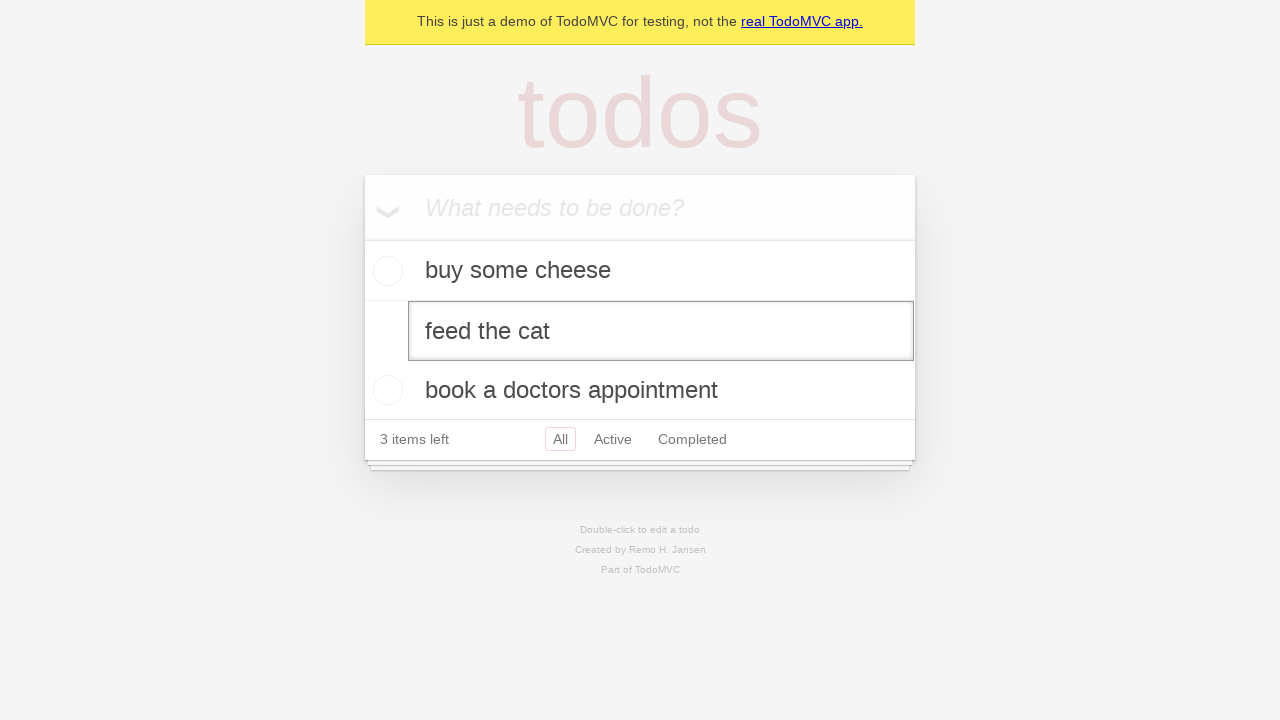

Cleared the todo item text by filling with empty string on internal:testid=[data-testid="todo-item"s] >> nth=1 >> internal:role=textbox[nam
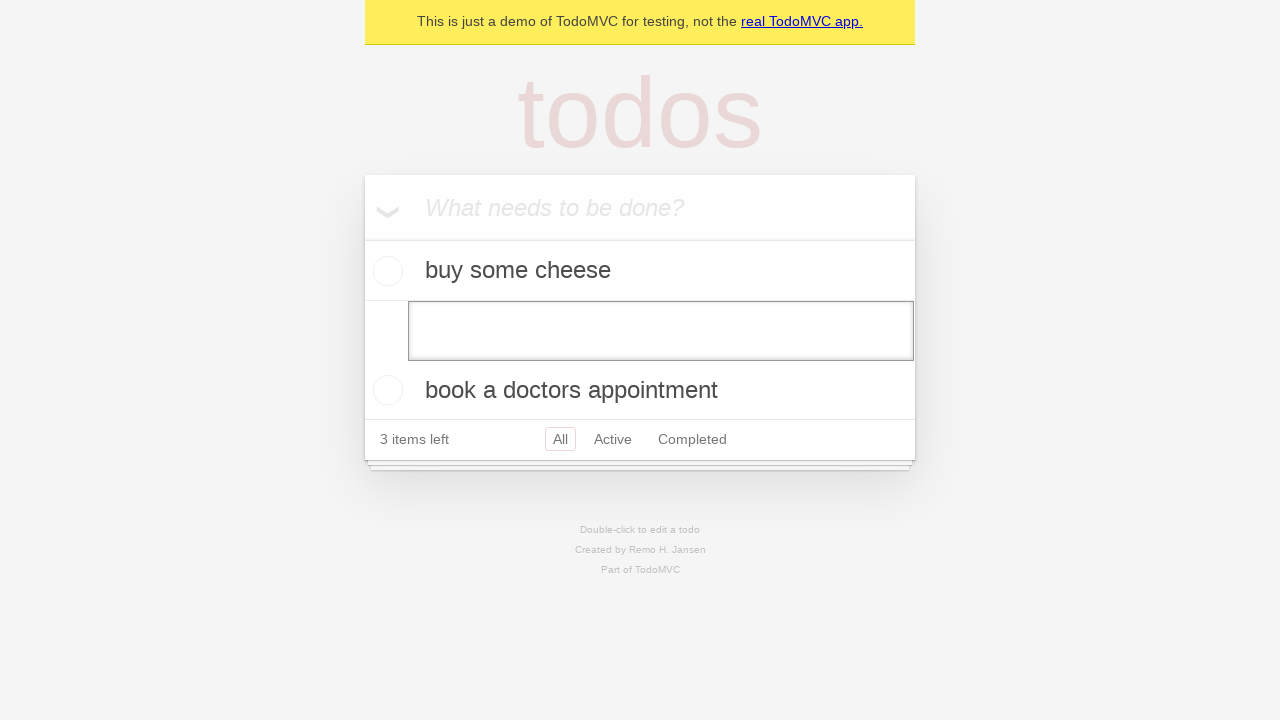

Pressed Enter to confirm the empty edit, removing the todo item on internal:testid=[data-testid="todo-item"s] >> nth=1 >> internal:role=textbox[nam
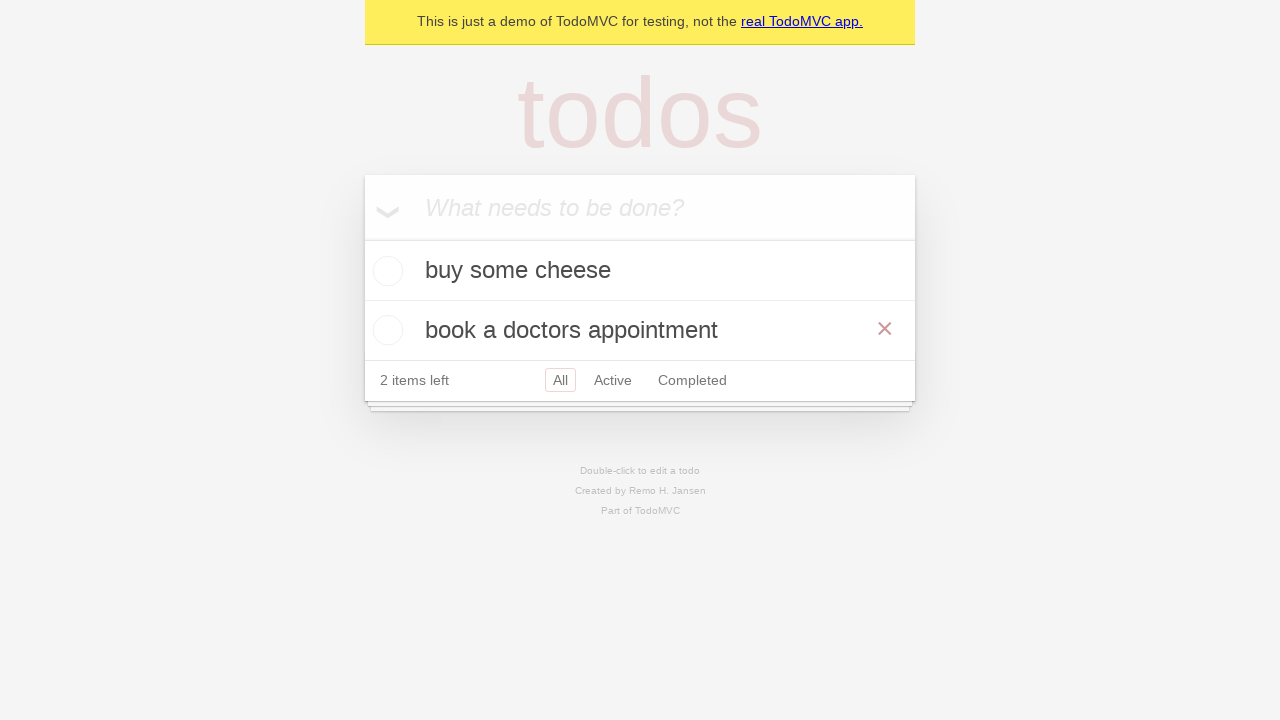

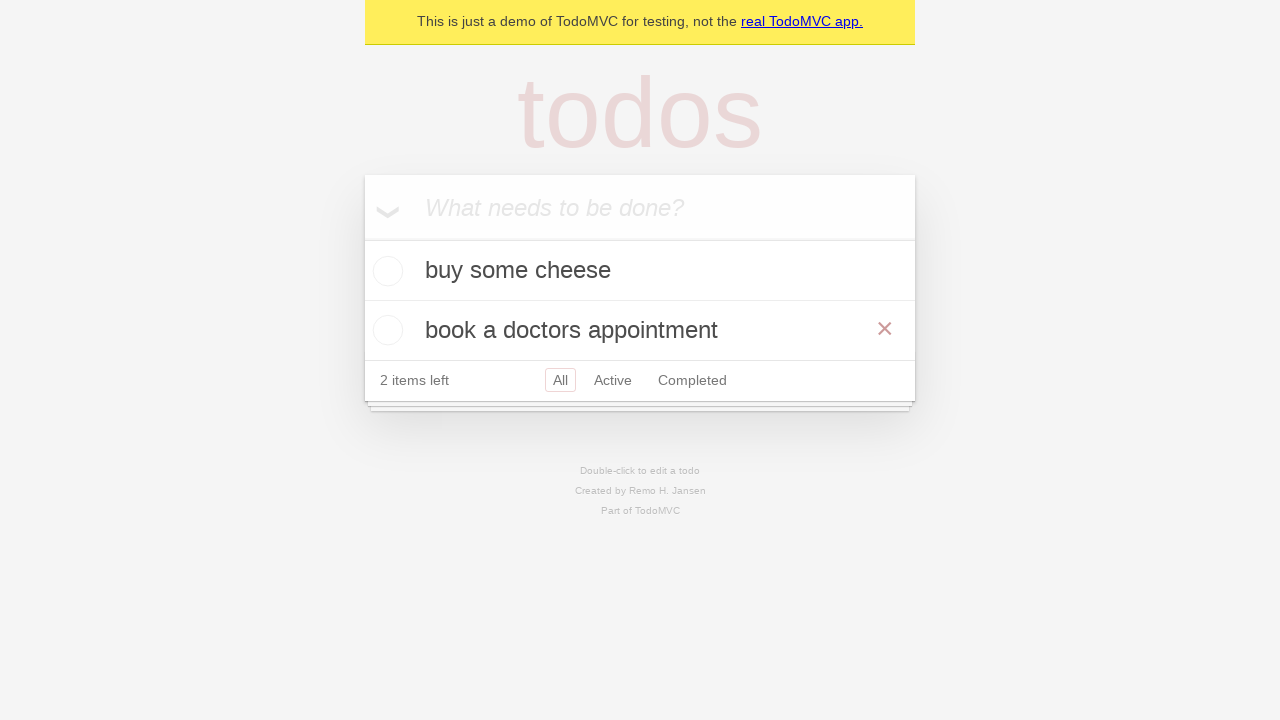